Tests JavaScript alert handling by triggering and interacting with simple alert, confirm dialog, and prompt dialog

Starting URL: https://the-internet.herokuapp.com/javascript_alerts

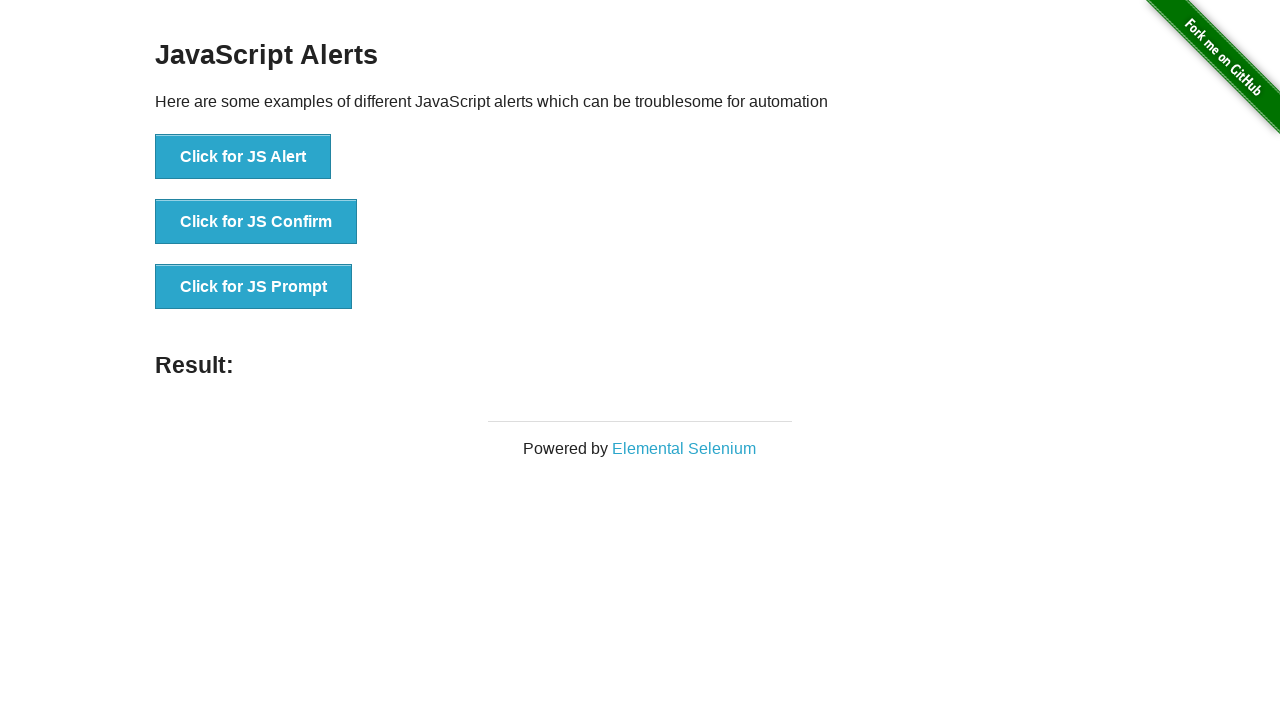

Clicked button to trigger simple JavaScript alert at (243, 157) on xpath=//button[text()='Click for JS Alert']
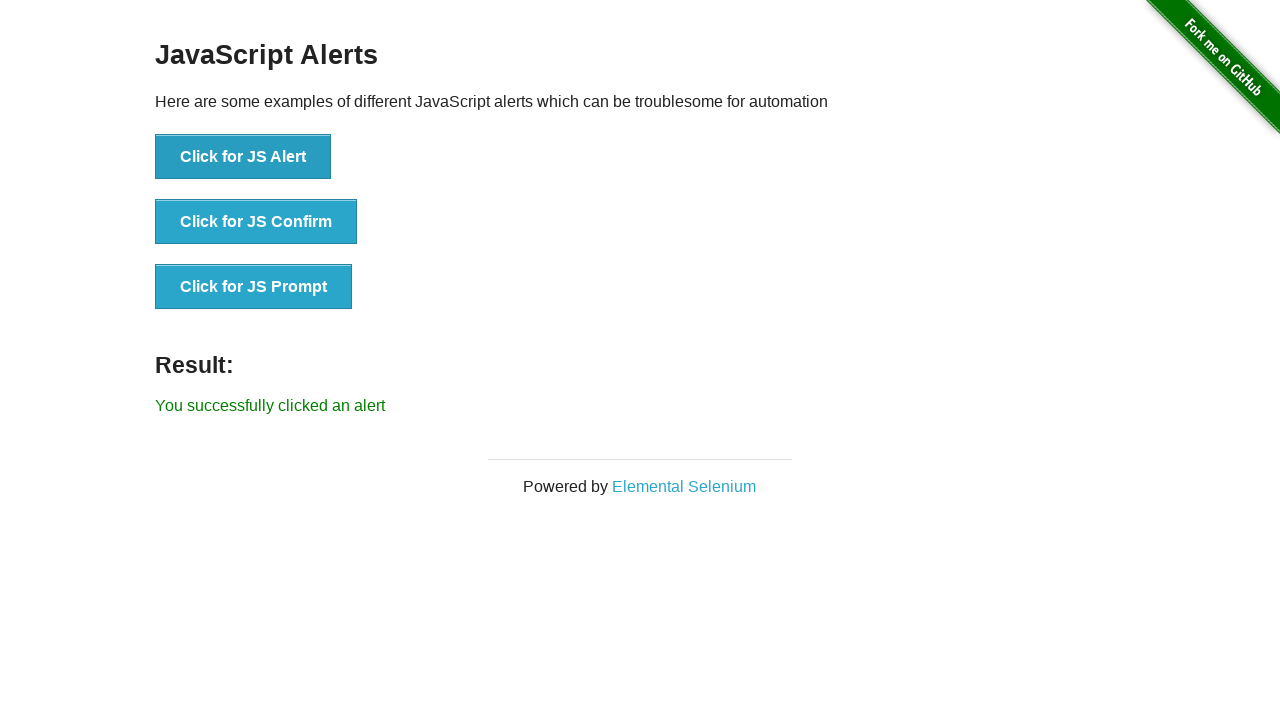

Set up dialog handler to accept alerts
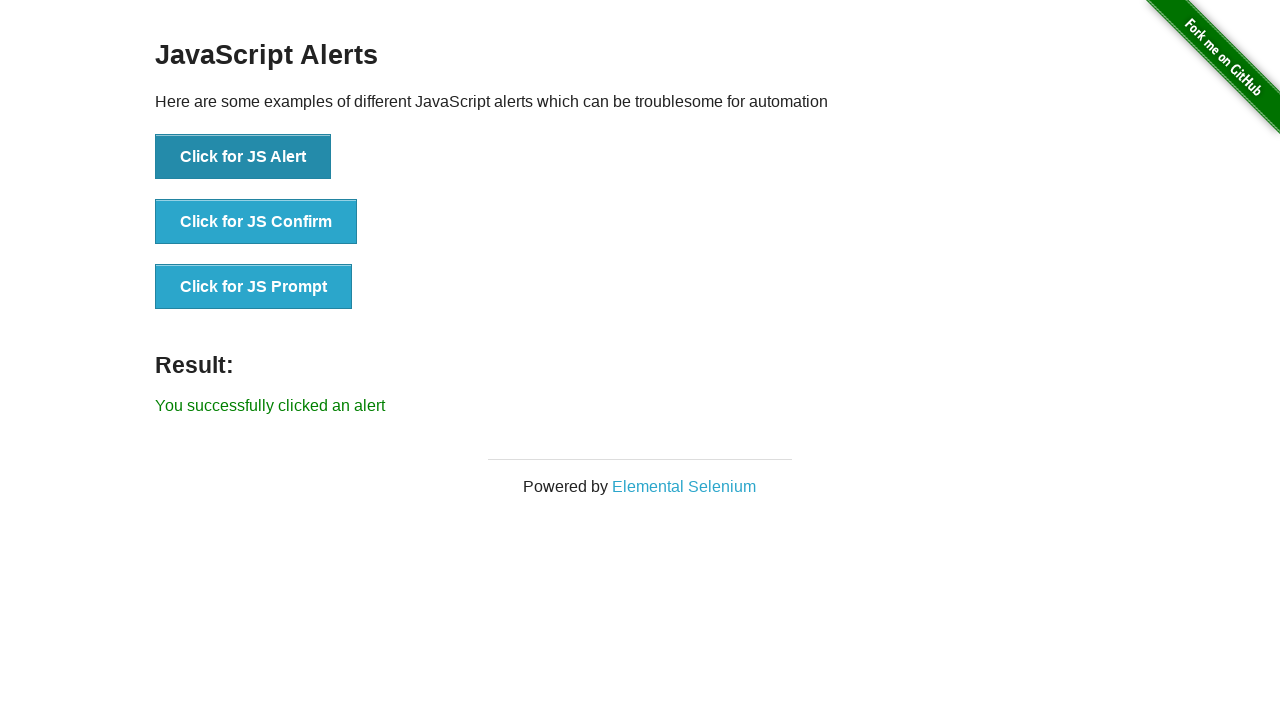

Waited for alert to be processed
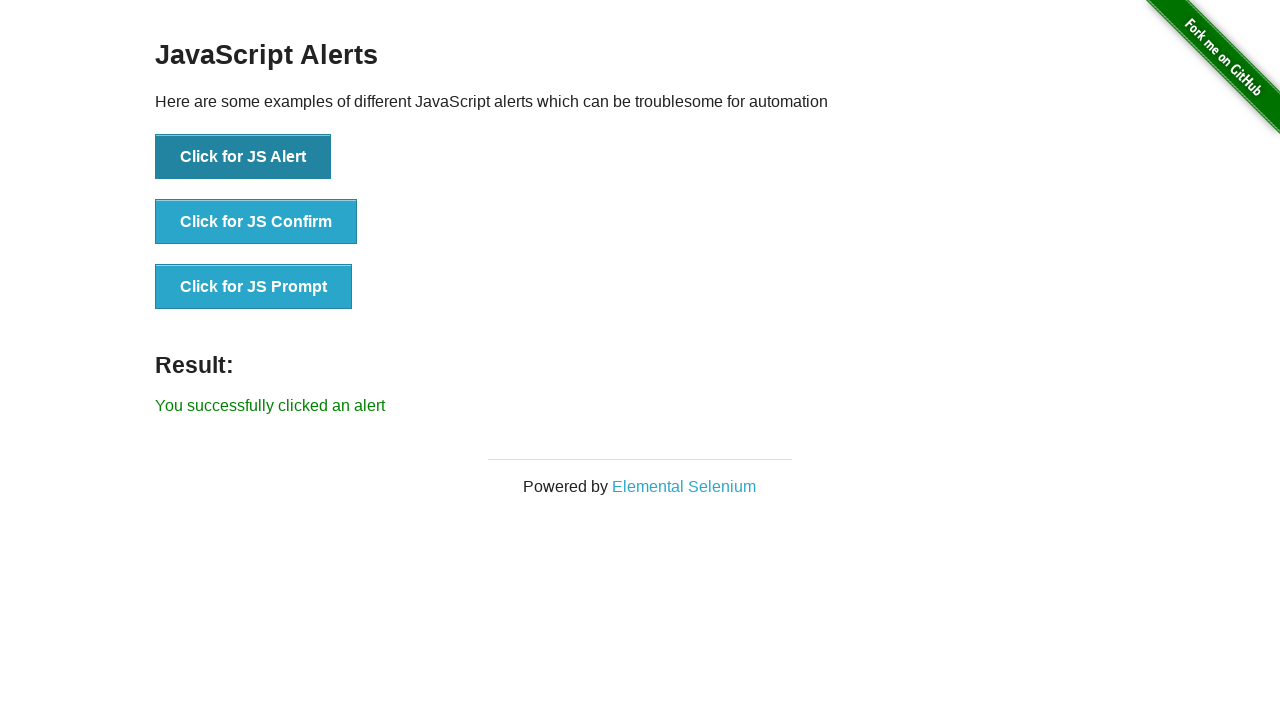

Clicked button to trigger JavaScript confirm dialog at (256, 222) on xpath=//button[text()='Click for JS Confirm']
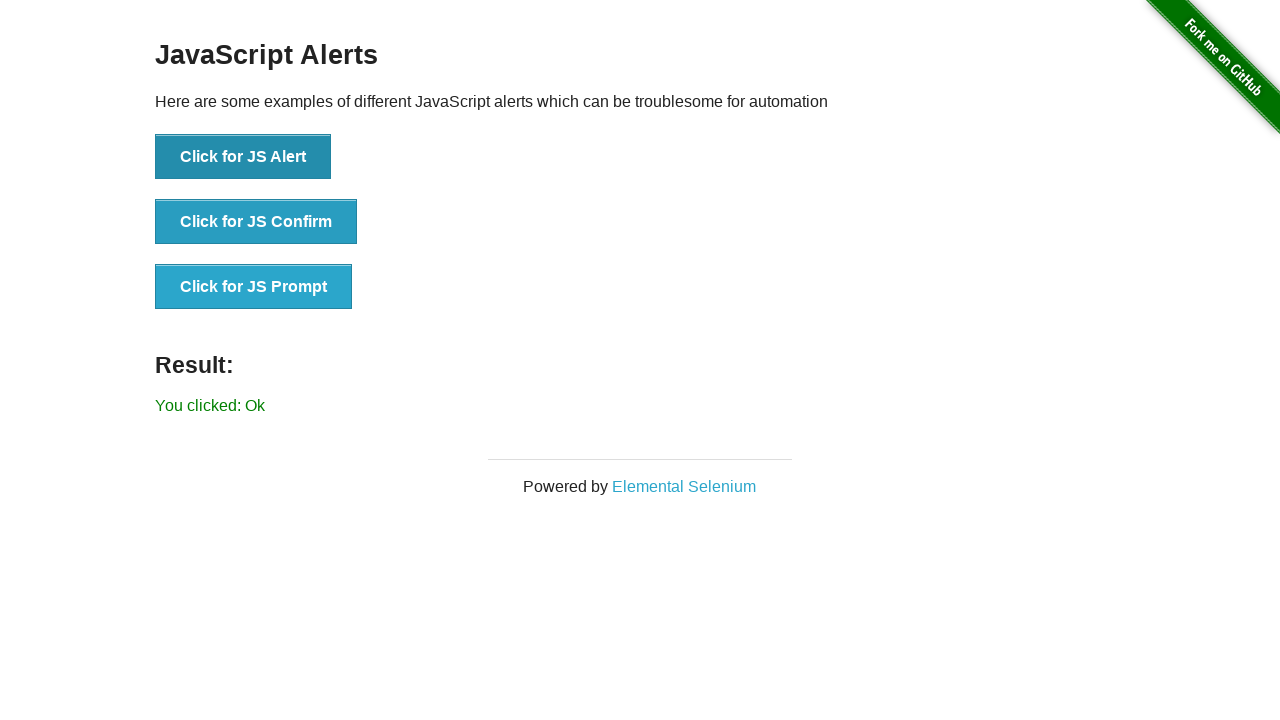

Set up dialog handler to dismiss confirm dialog
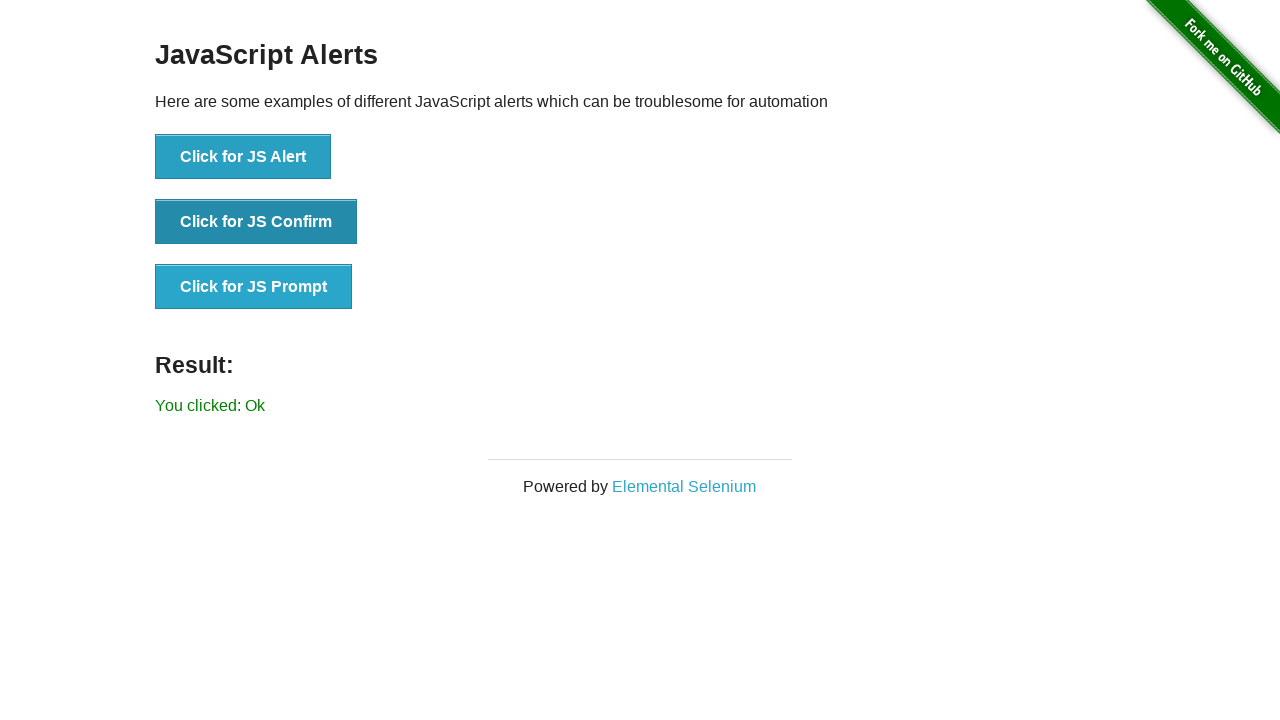

Waited for confirm dialog to be processed
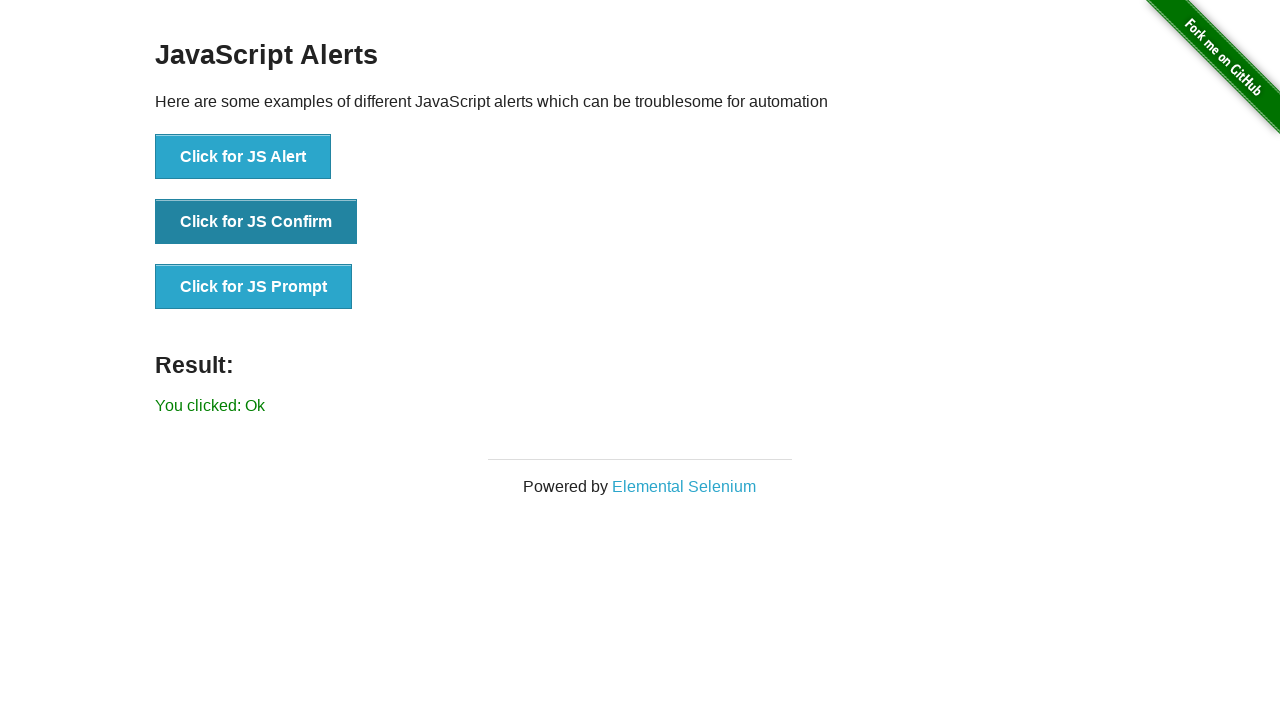

Clicked button to trigger JavaScript prompt dialog at (254, 287) on xpath=//button[text()='Click for JS Prompt']
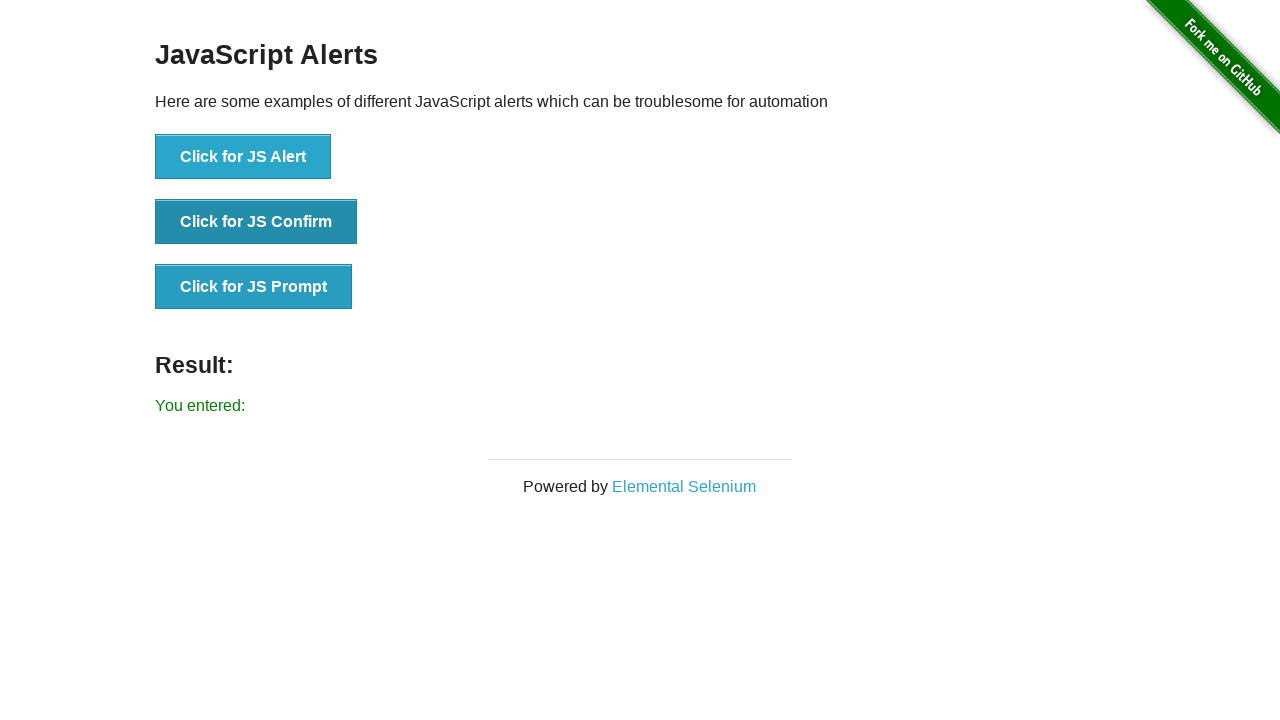

Set up dialog handler to accept prompt with text 'hello dude'
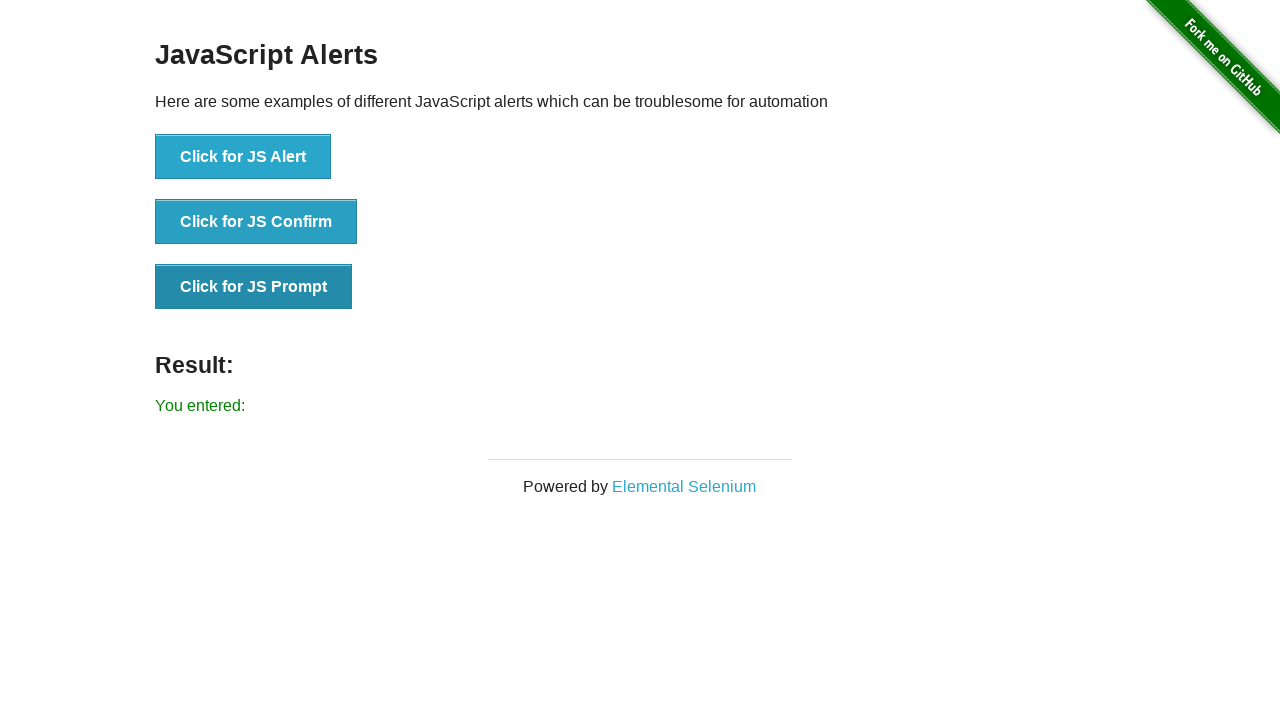

Waited for prompt dialog to be processed
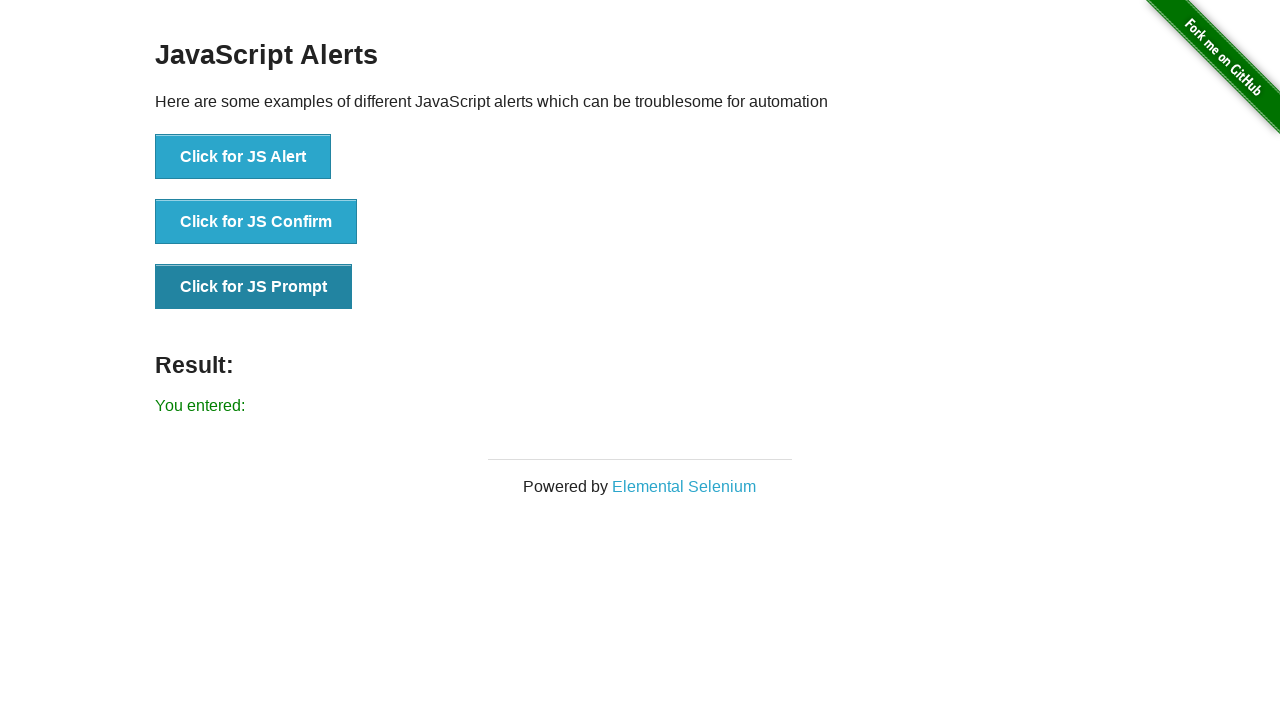

Retrieved result text: You entered: 
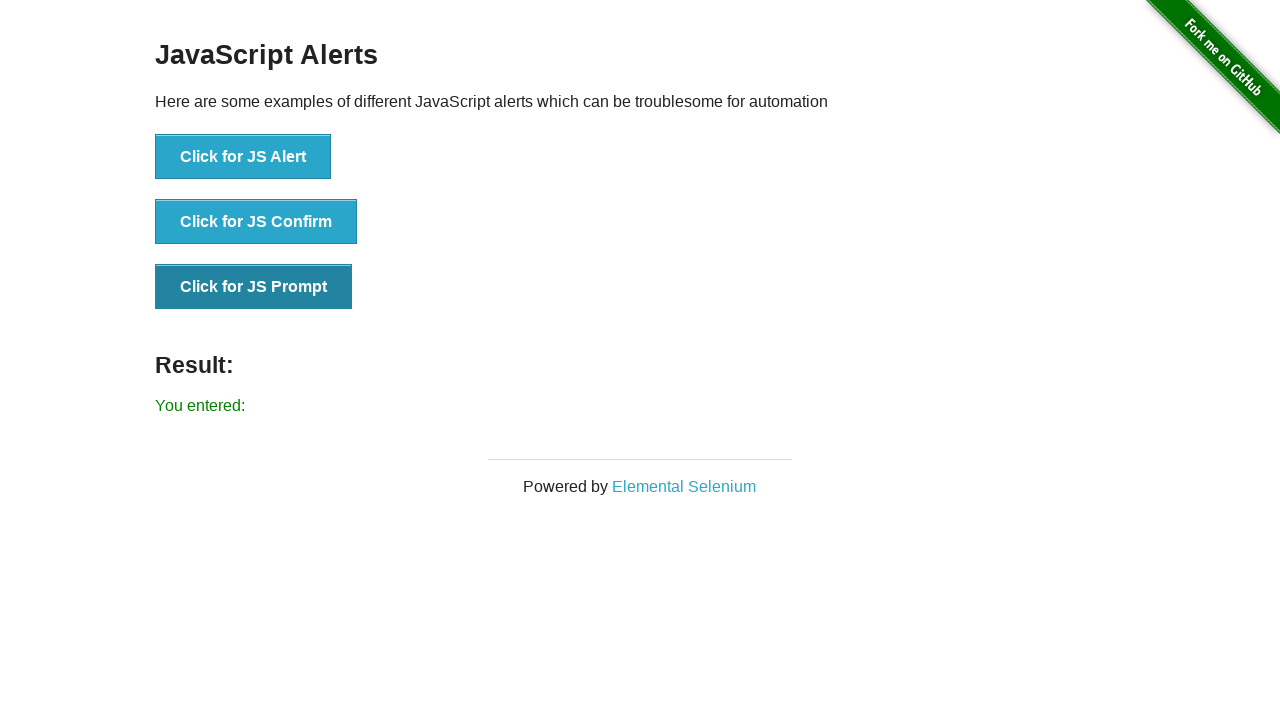

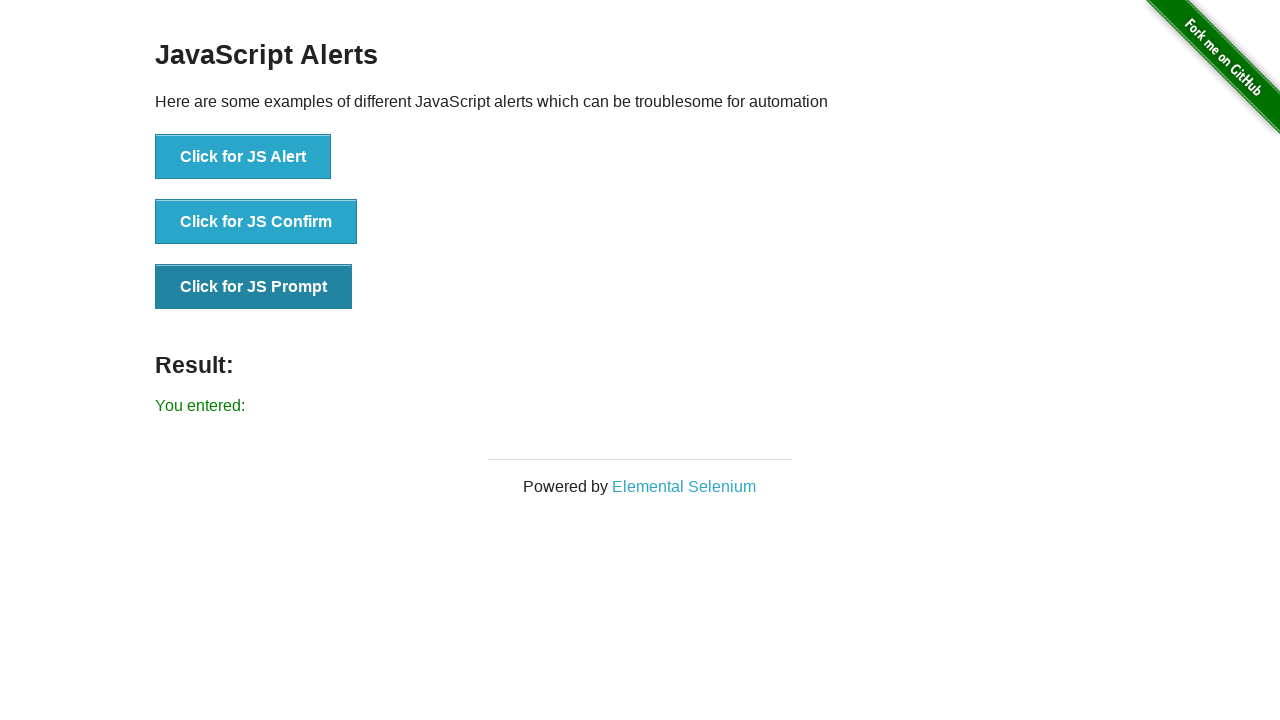